Tests Selenium wait functionality on LeafGround practice site by navigating to the Waits section, clicking a button, and waiting for an element to become visible

Starting URL: https://www.leafground.com/

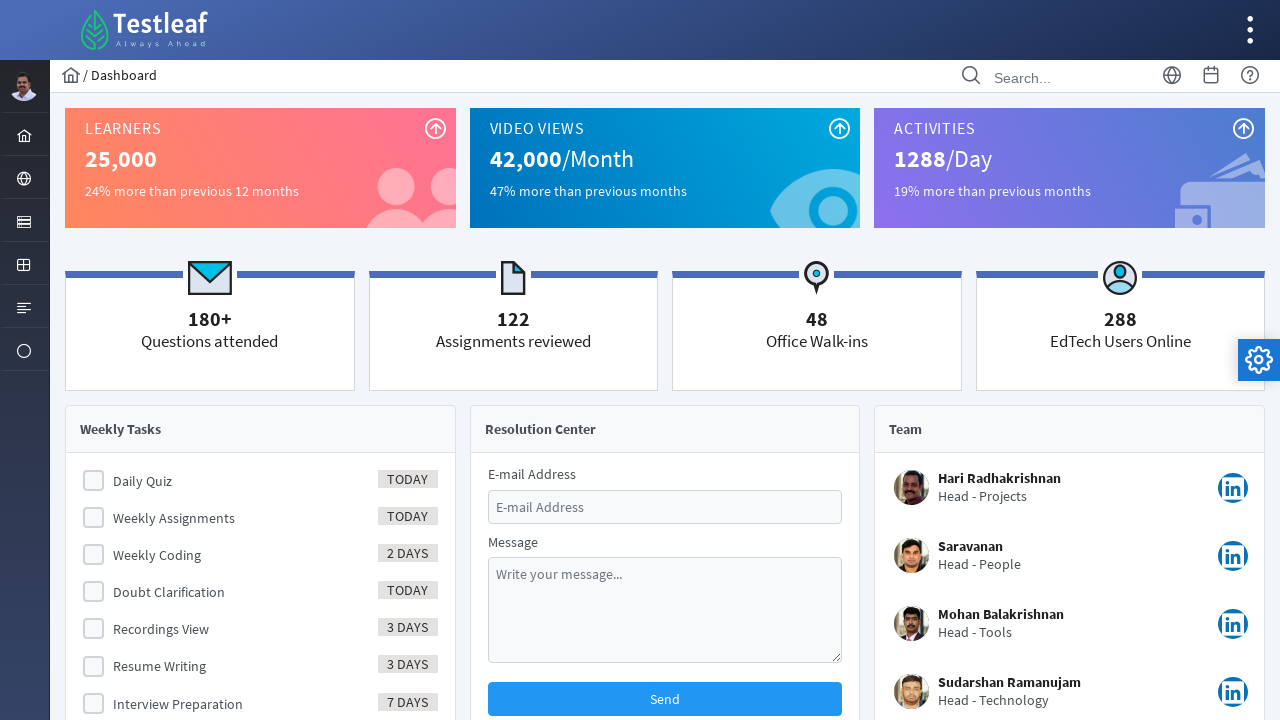

Navigated to LeafGround practice site
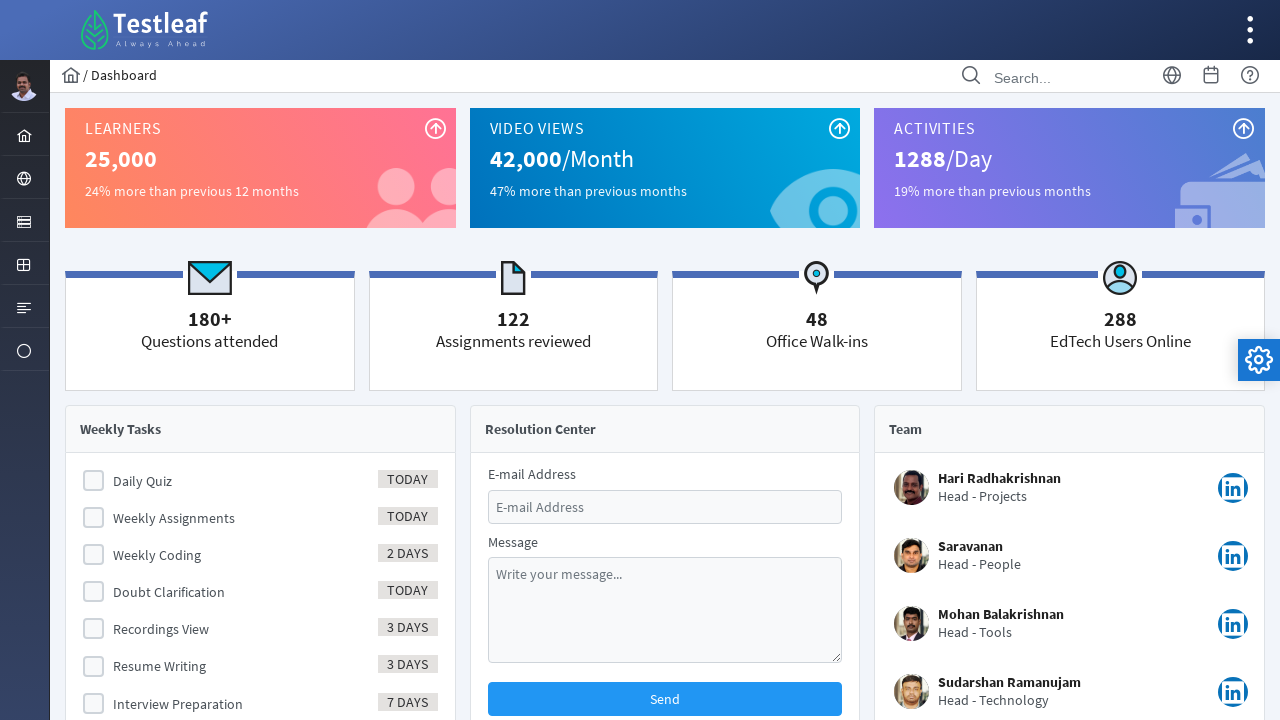

Clicked on 'Element' menu item at (24, 220) on xpath=//span[text()='Element']/ancestor::a
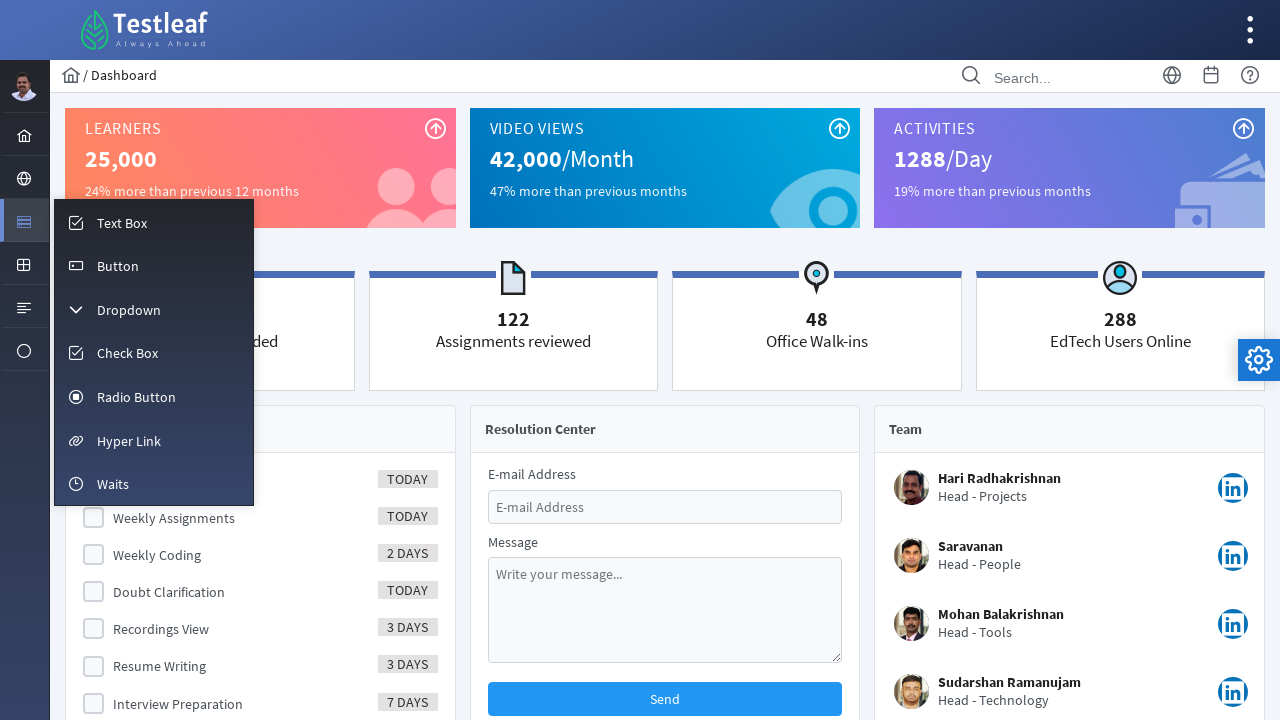

Clicked on 'Waits' submenu at (113, 484) on xpath=//span[text()='Waits']
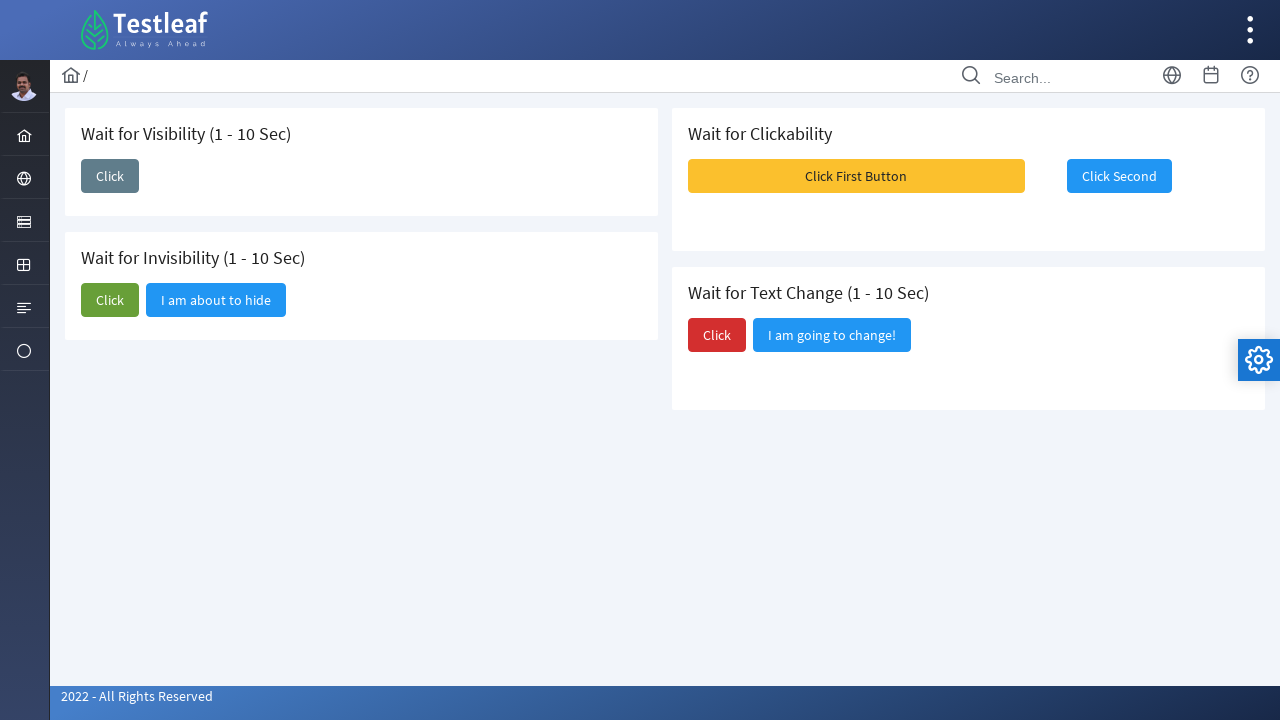

Clicked the button to trigger visibility wait at (110, 176) on xpath=//h5[contains(text(),'Wait for Visibility')]/following::button[1]
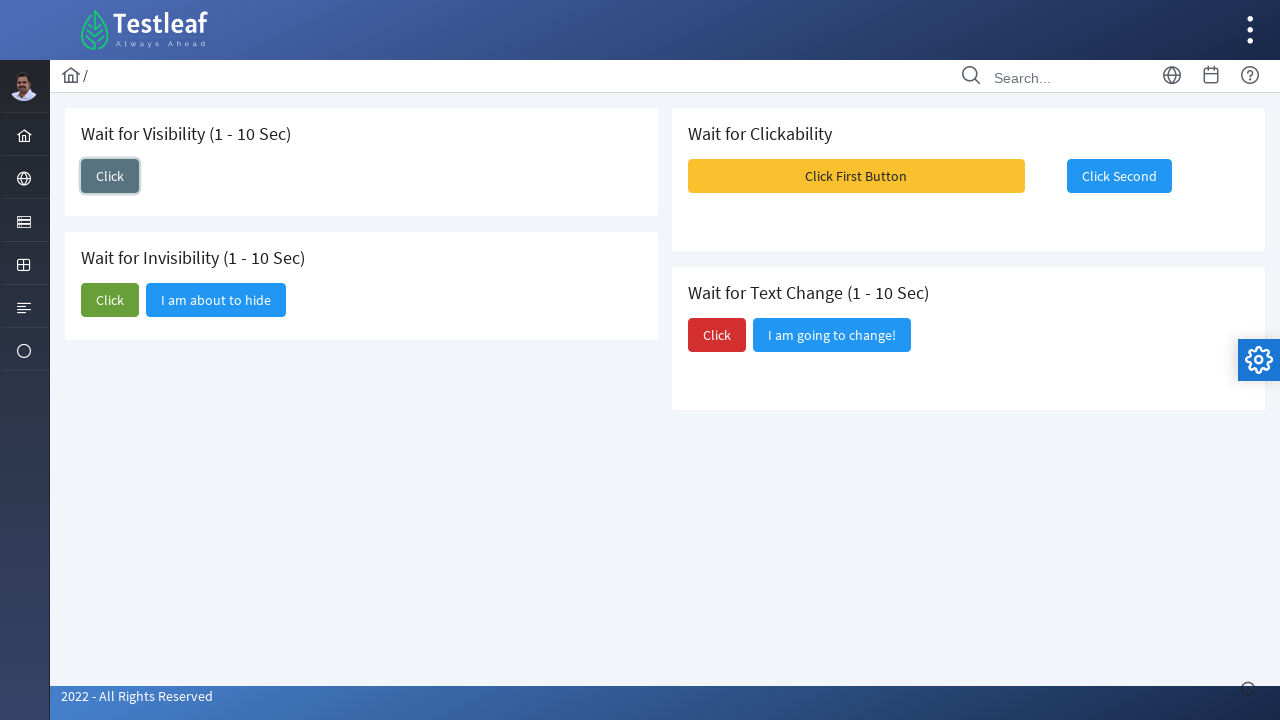

Waited for 'I am here' element to become visible
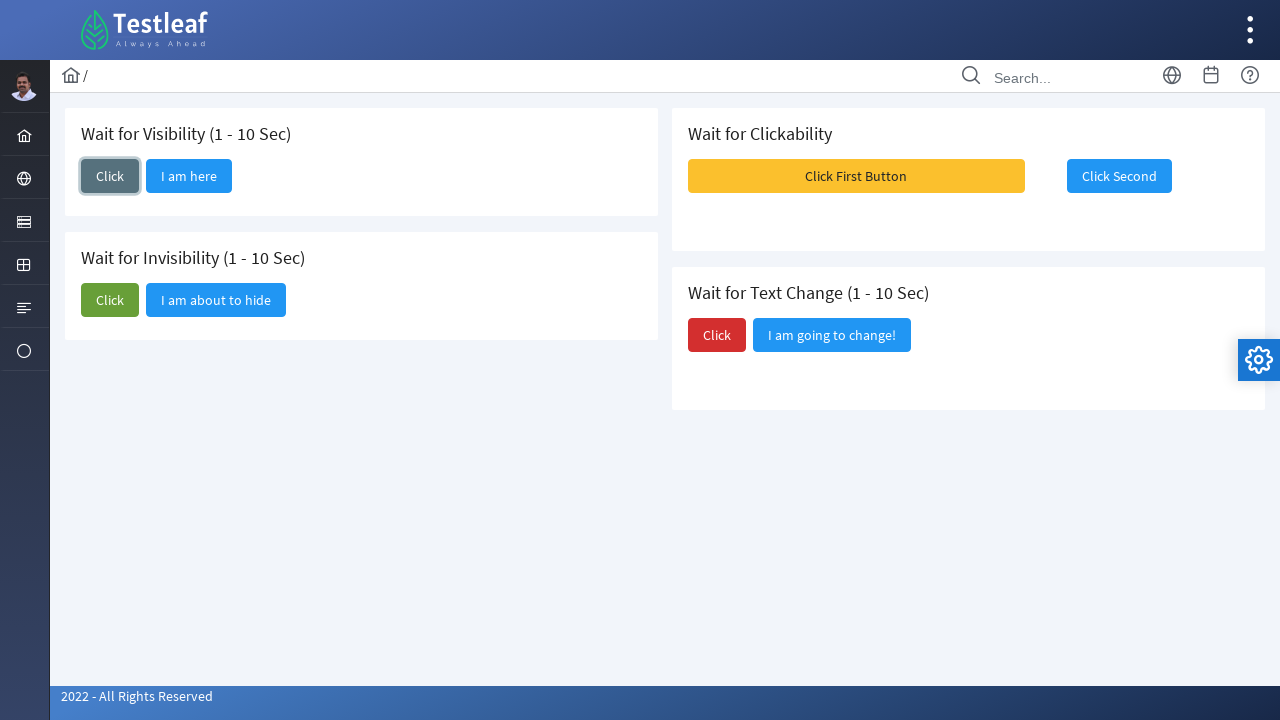

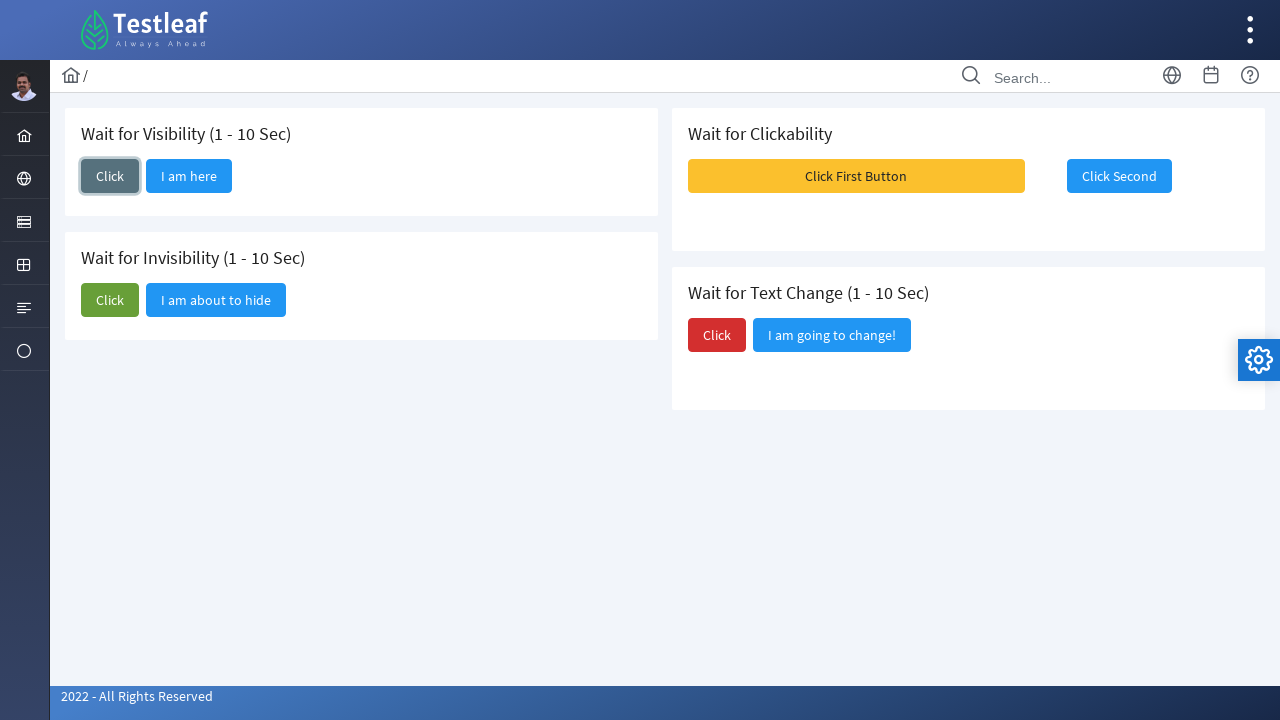